Tests conditional methods on a practice automation site by checking if elements are displayed, enabled, and selected, then interacting with checkbox elements

Starting URL: https://testautomationpractice.blogspot.com/

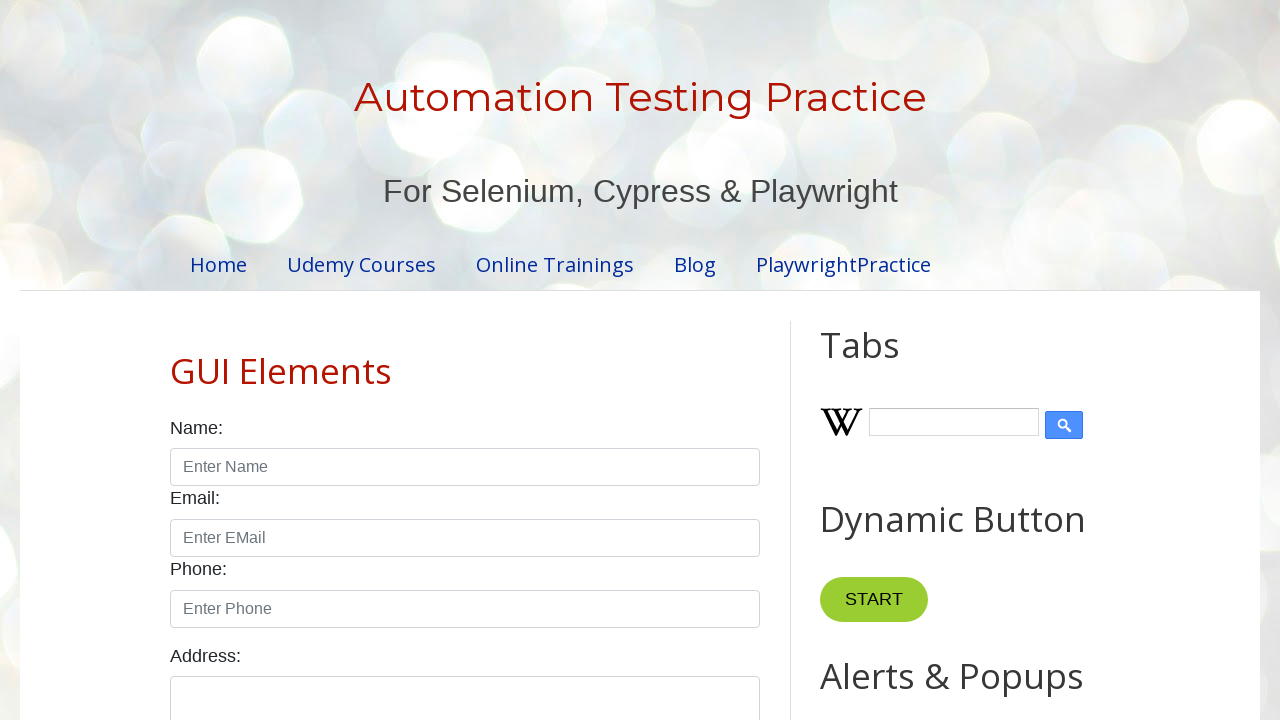

Verified that 'Automation Testing Practice' heading is visible
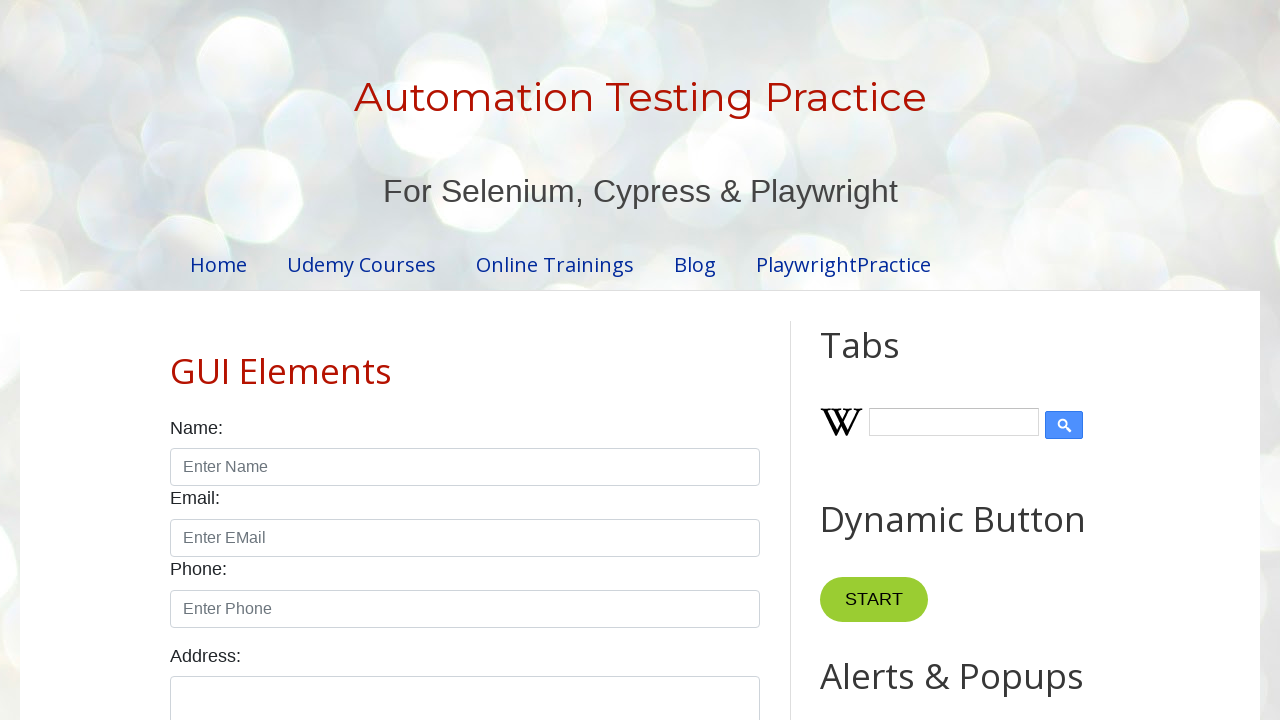

Verified that submit button is enabled
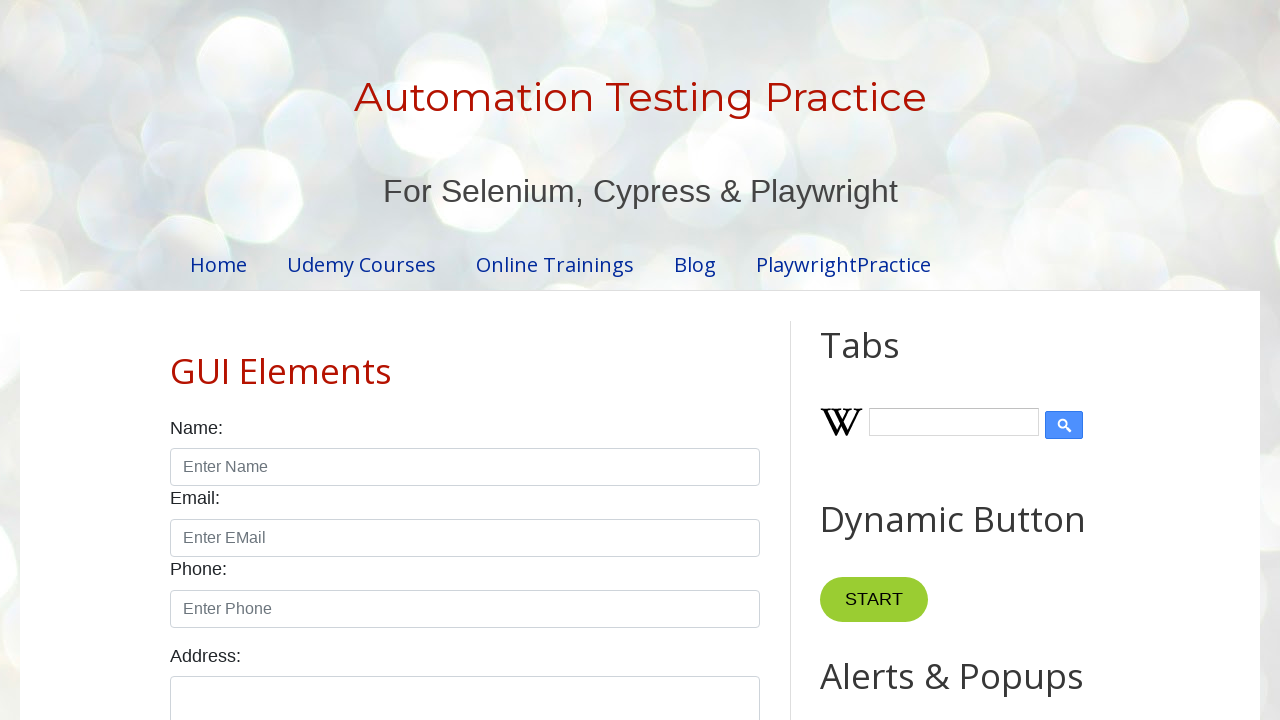

Verified that male checkbox is not selected
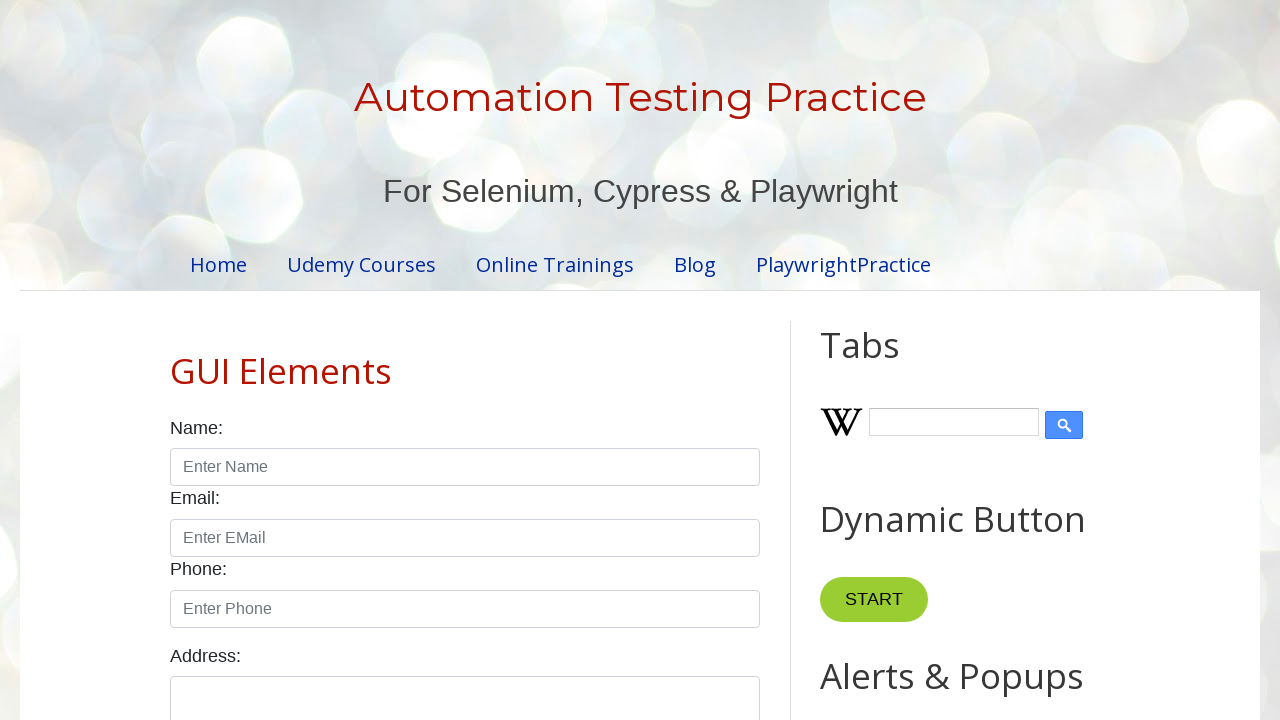

Clicked on female checkbox at (250, 360) on xpath=//input[@id='female']
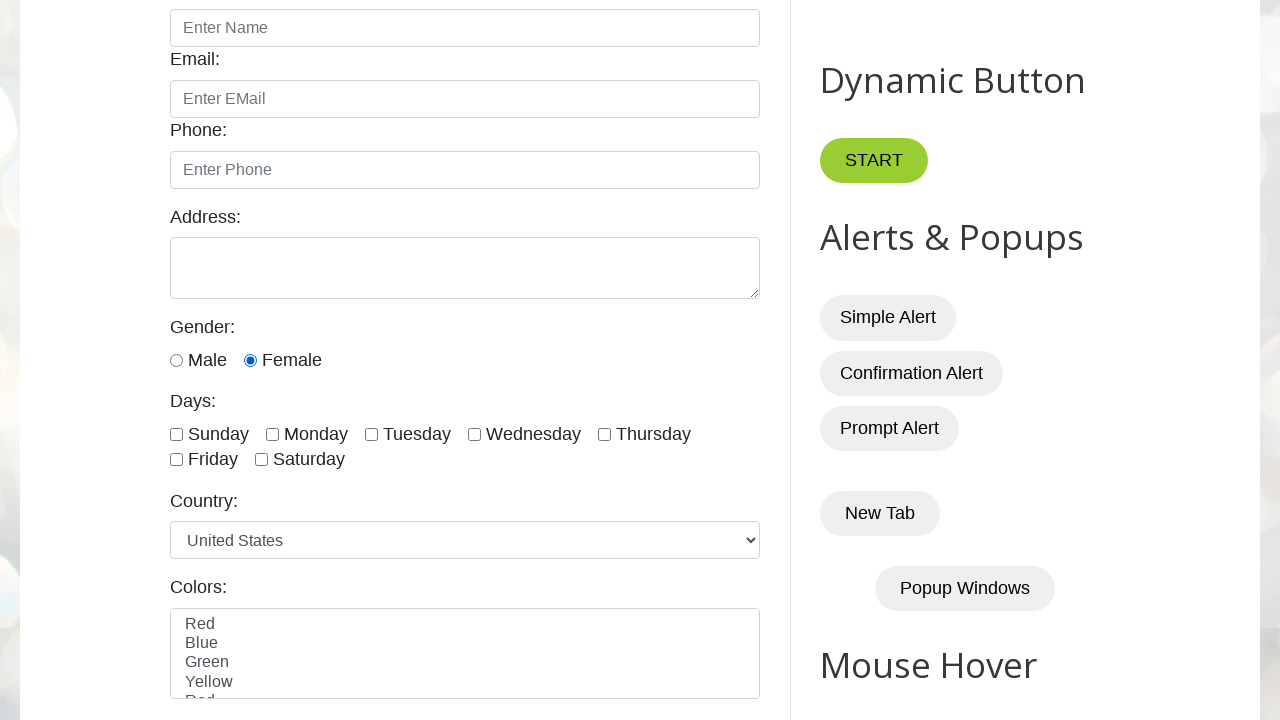

Verified that female checkbox is now selected
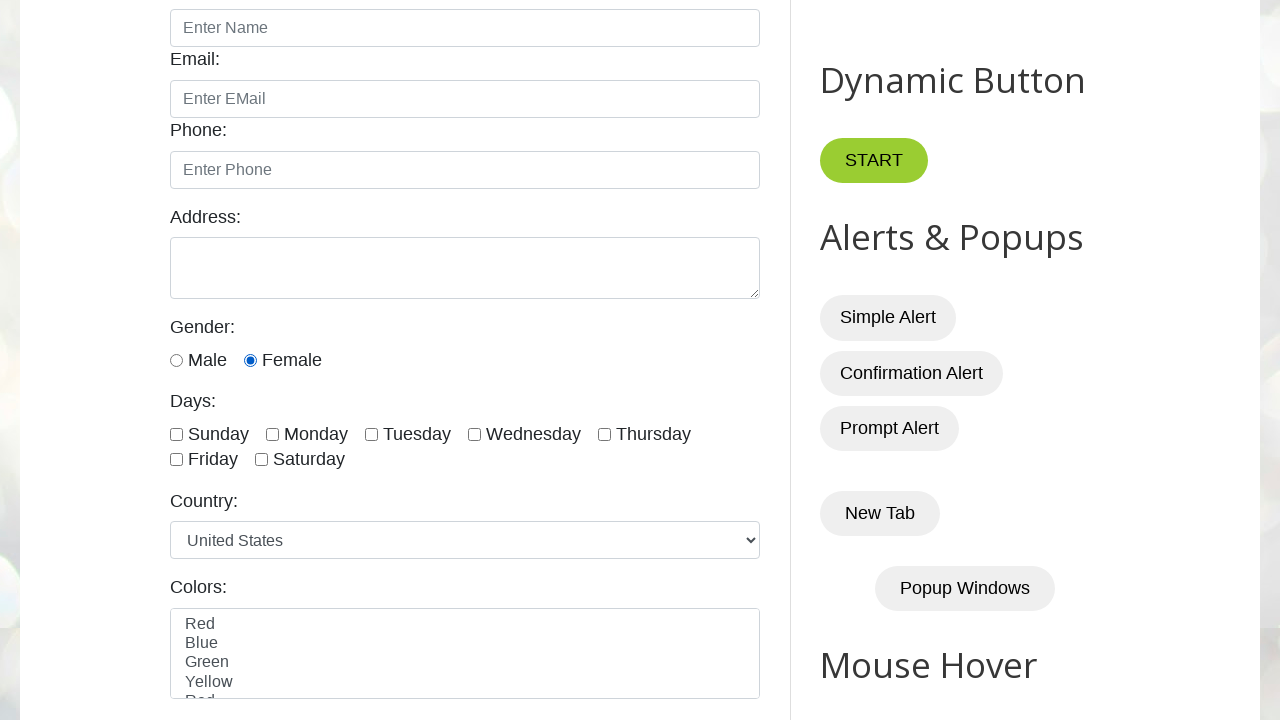

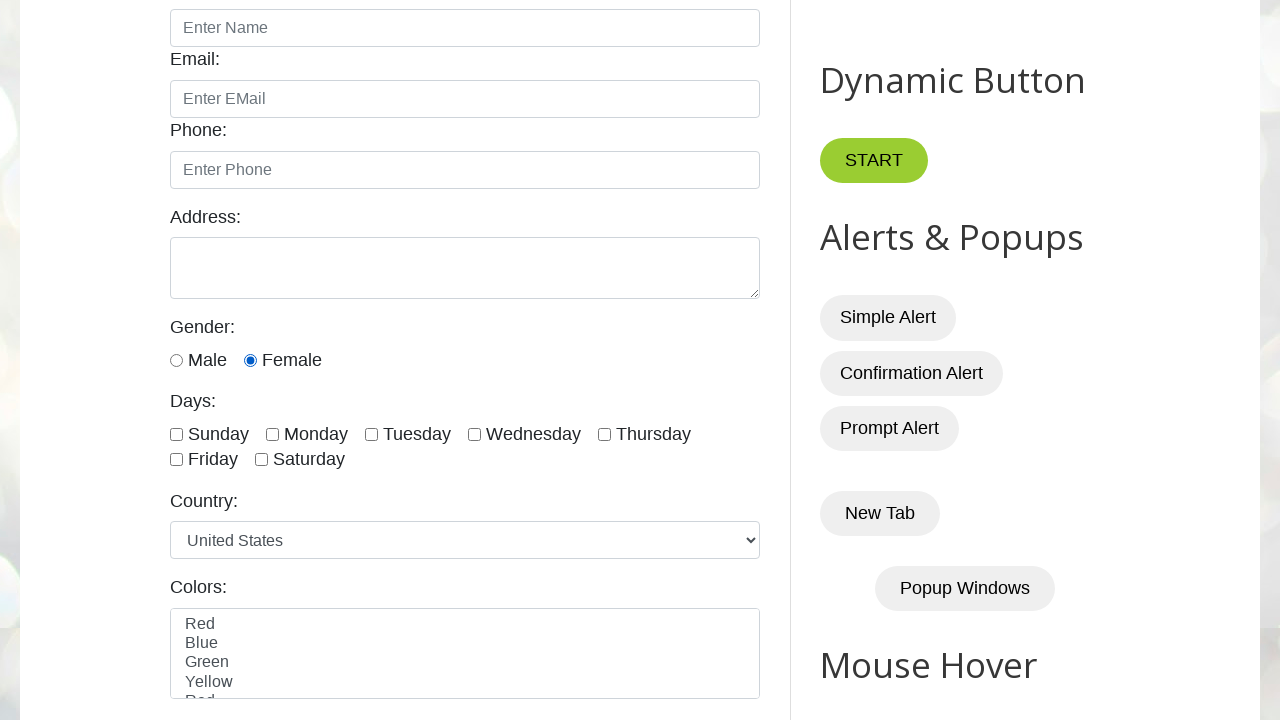